Tests a jQuery combo tree dropdown widget by opening the dropdown, selecting single checkbox items, multiple checkbox items, and verifying the selection functionality works correctly.

Starting URL: https://www.jqueryscript.net/demo/Drop-Down-Combo-Tree/

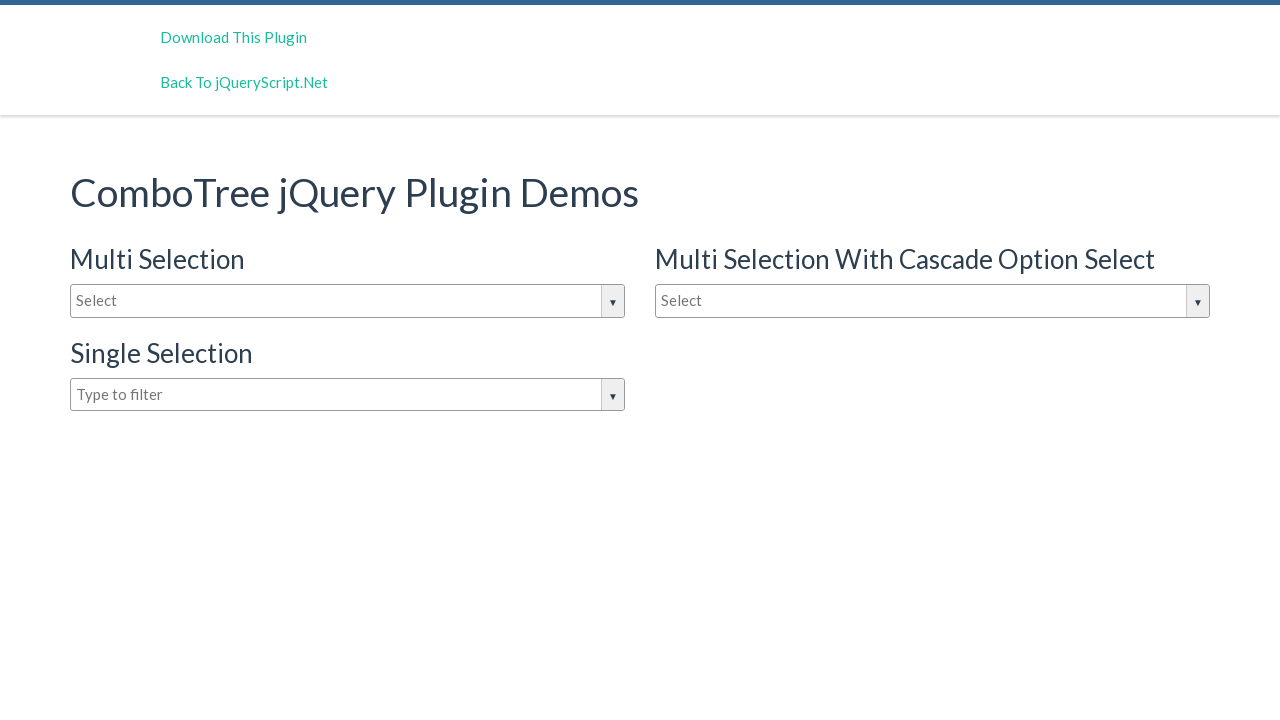

Clicked input box to open dropdown at (348, 301) on #justAnInputBox
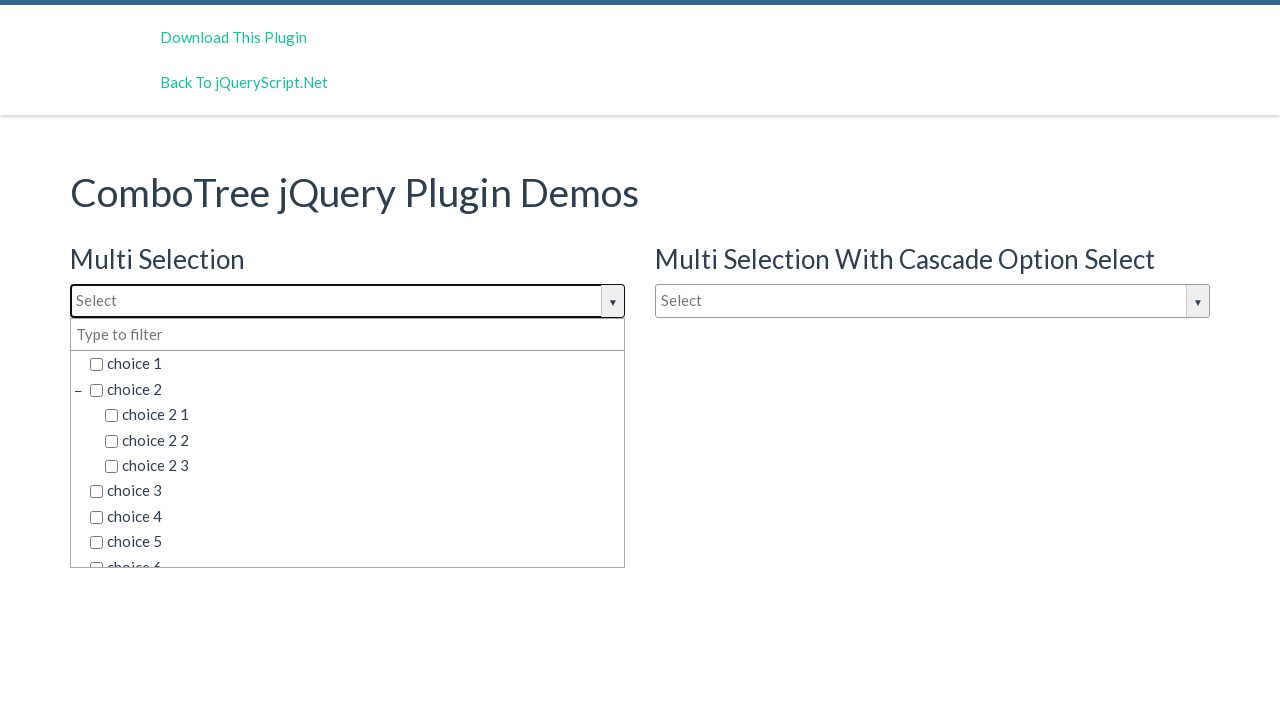

Dropdown items became visible
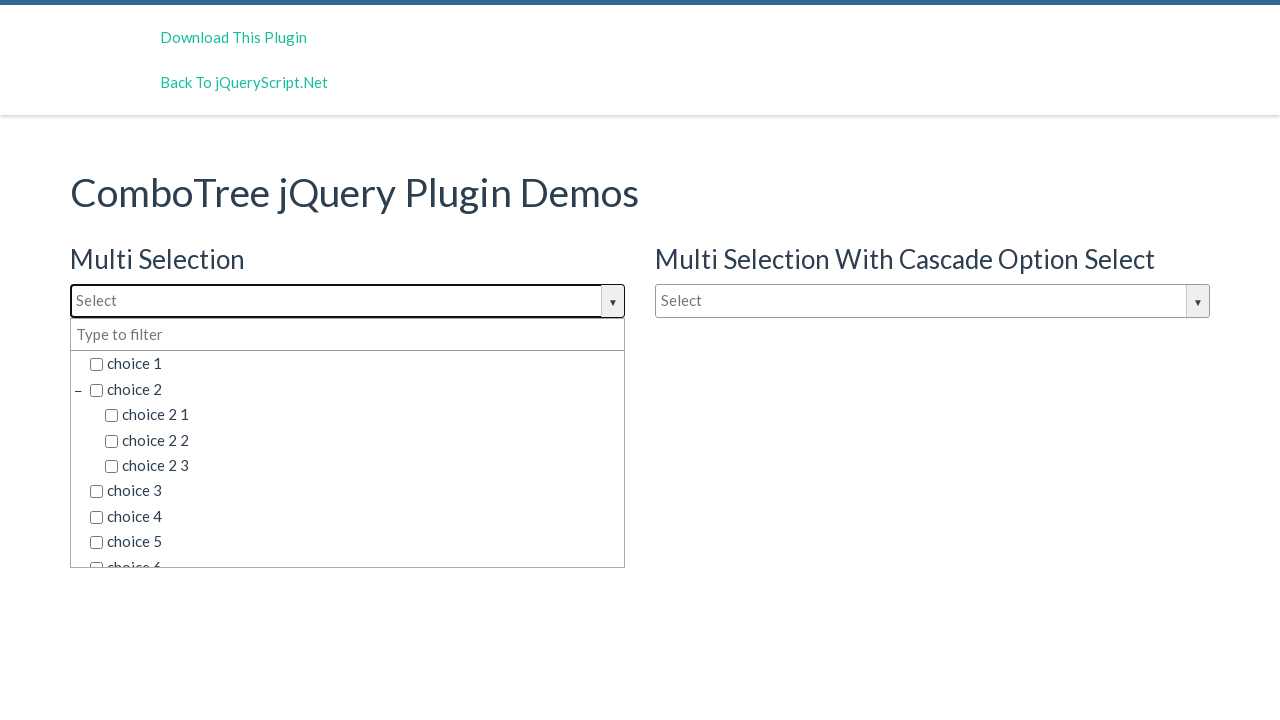

Selected single checkbox item 'choice 1' at (355, 364) on span.comboTreeItemTitle:has-text('choice 1')
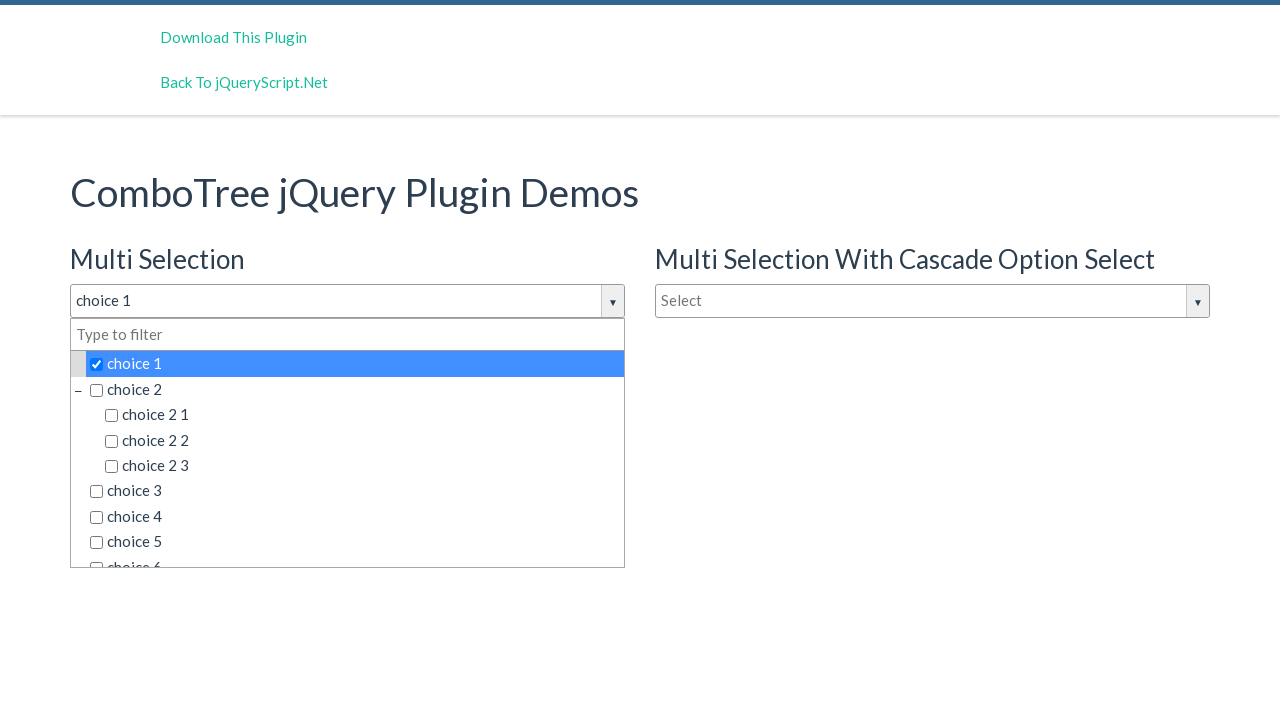

Waited 500ms to observe selection
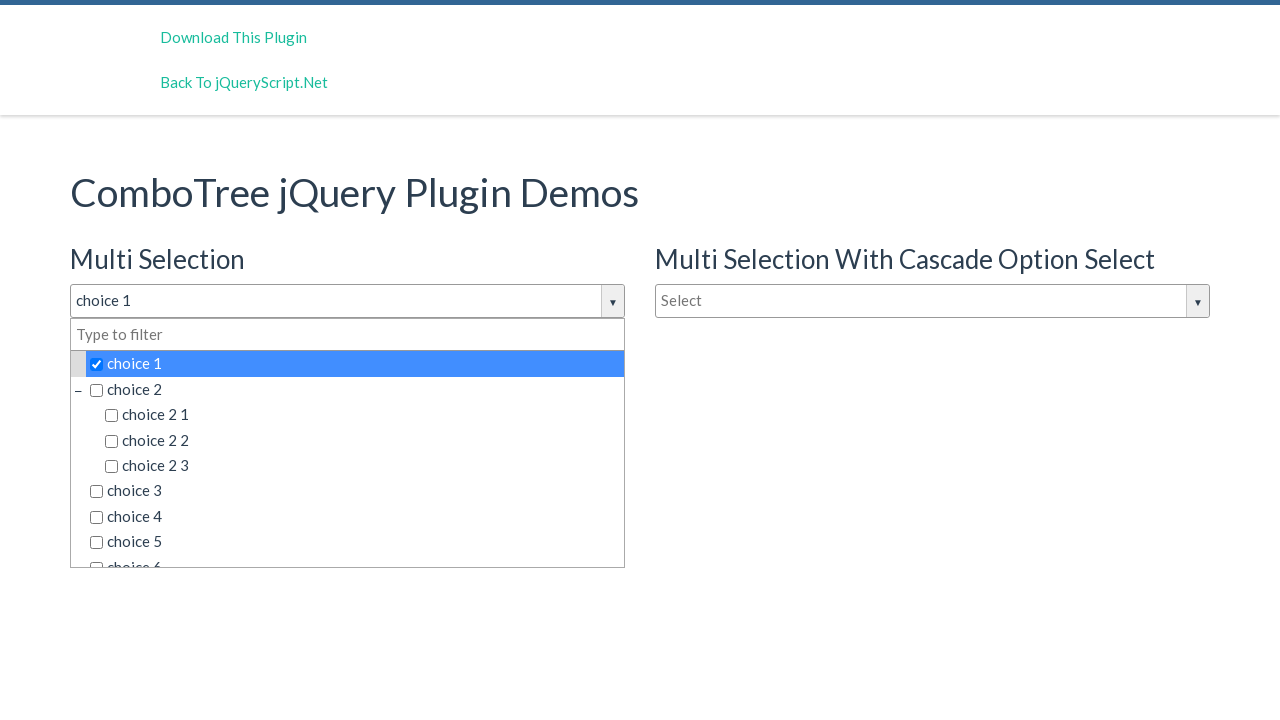

Selected checkbox item 'choice 6 2 1' at (370, 478) on span.comboTreeItemTitle:has-text('choice 6 2 1')
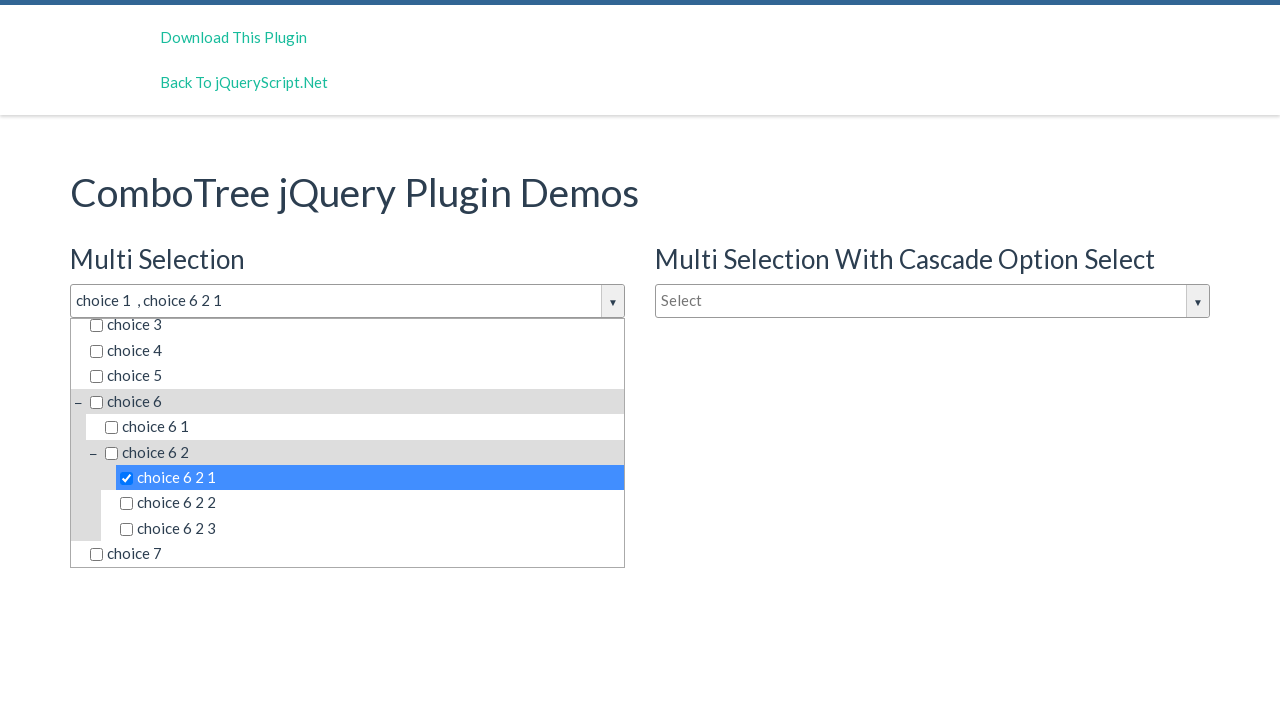

Waited 500ms after selection
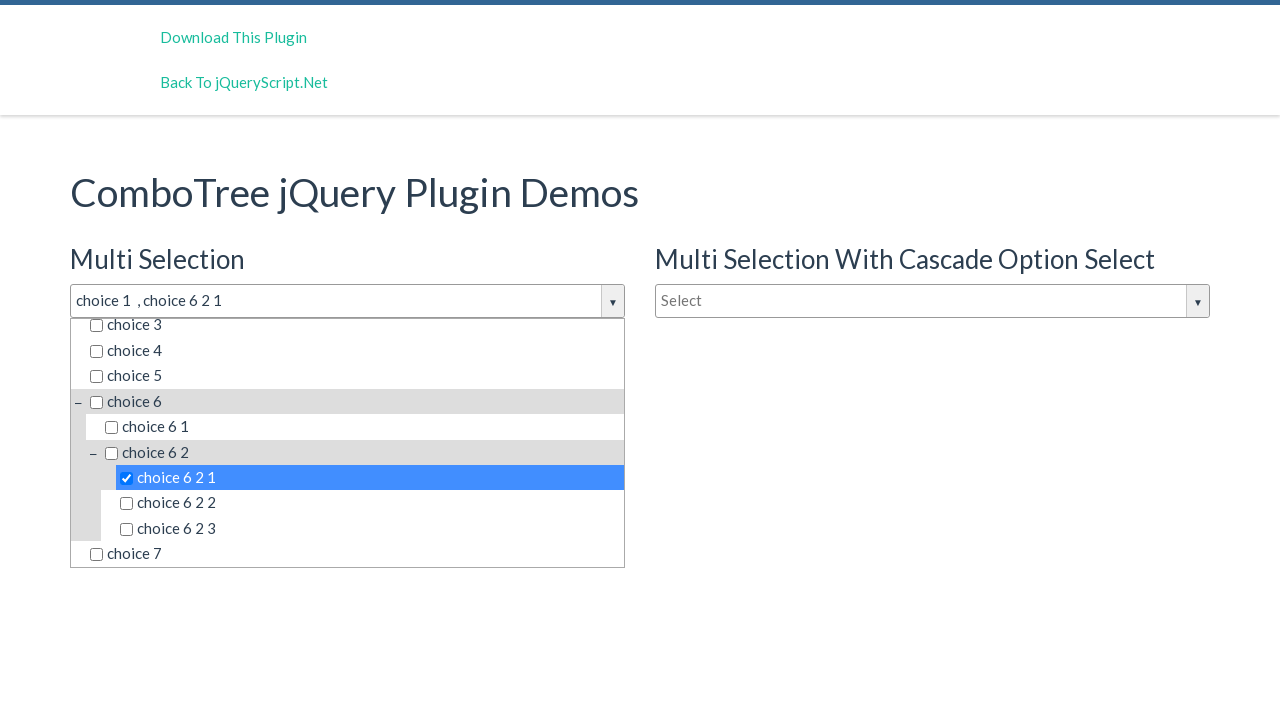

Selected checkbox item 'choice 7' at (355, 554) on span.comboTreeItemTitle:has-text('choice 7')
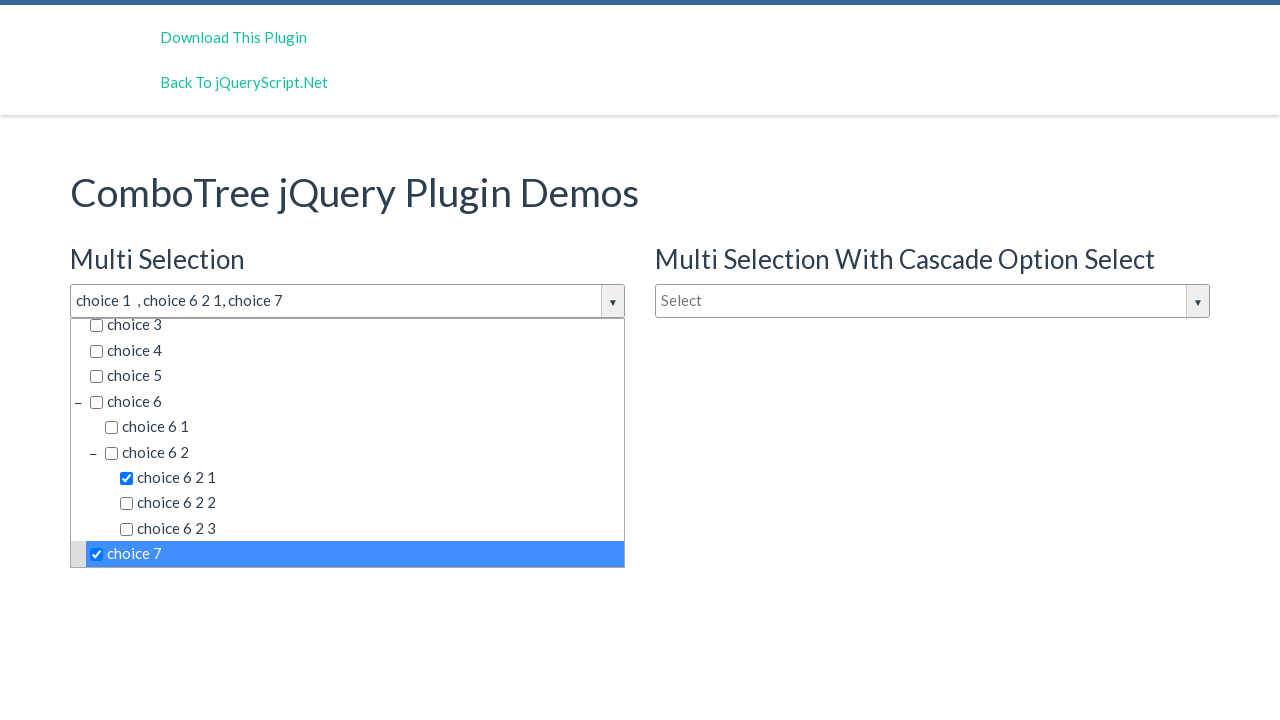

Waited 500ms after selection
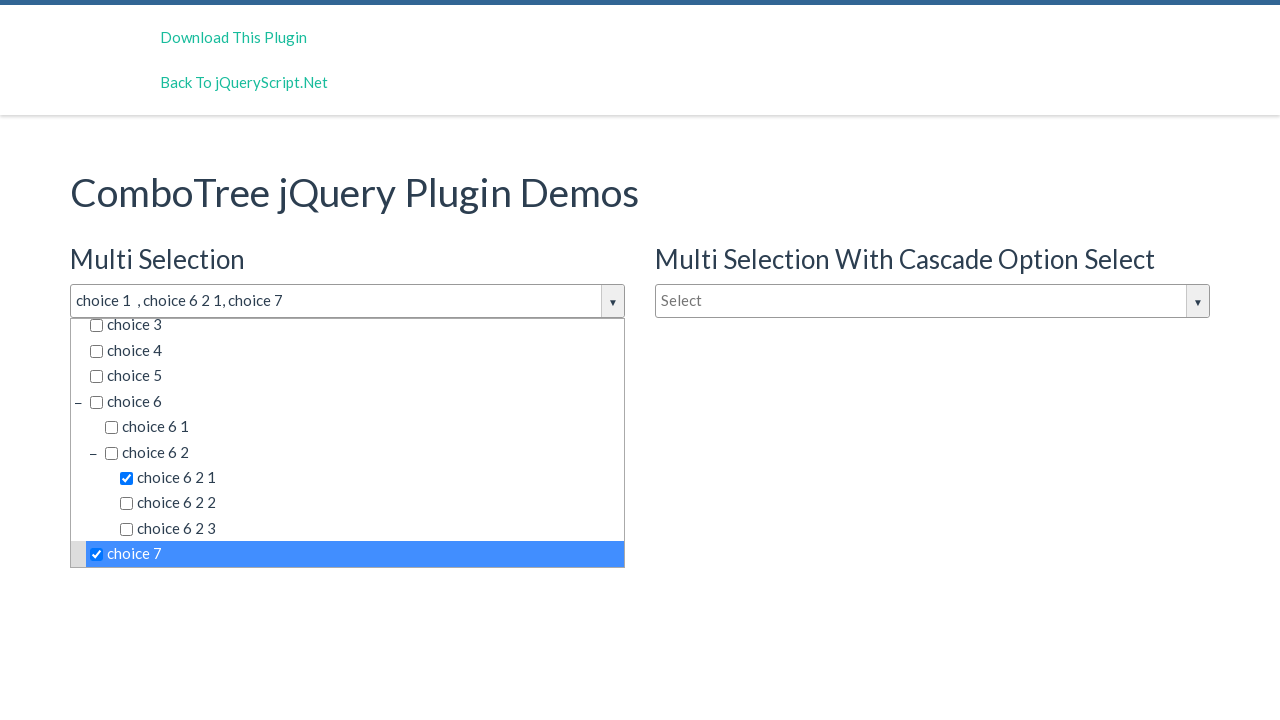

Selected checkbox item 'choice 6 1' at (362, 427) on span.comboTreeItemTitle:has-text('choice 6 1')
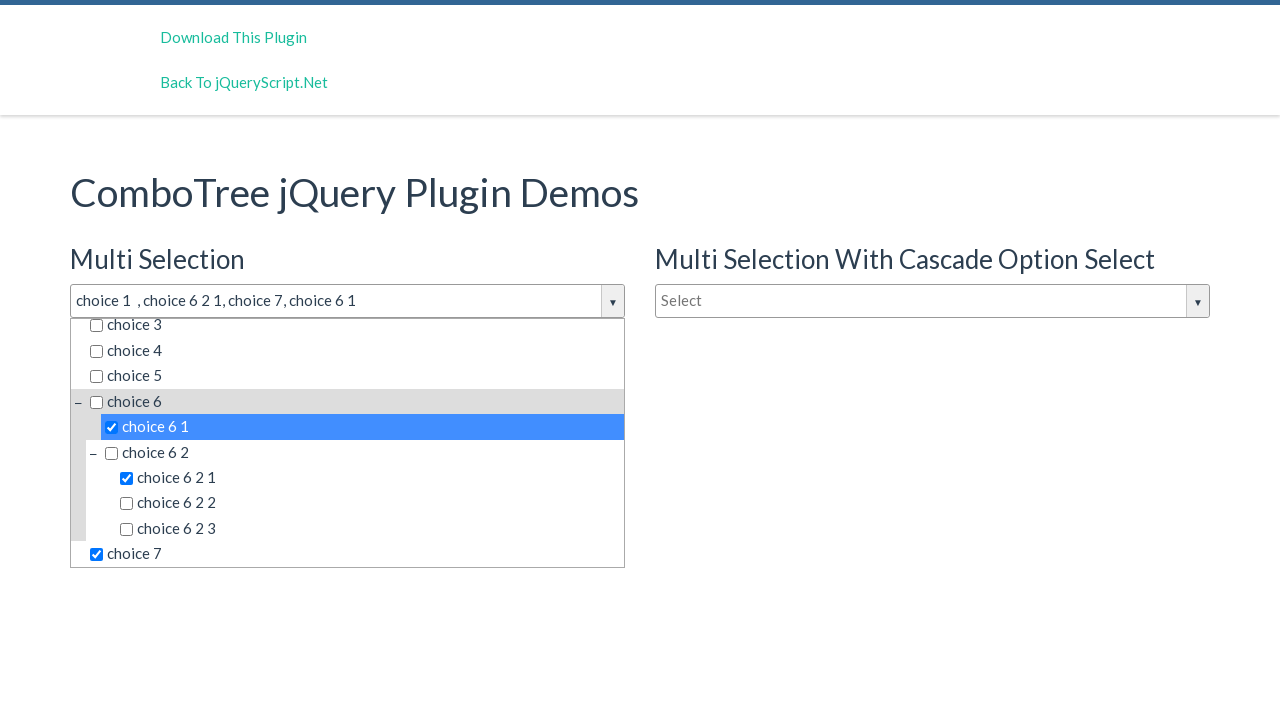

Waited 500ms after selection
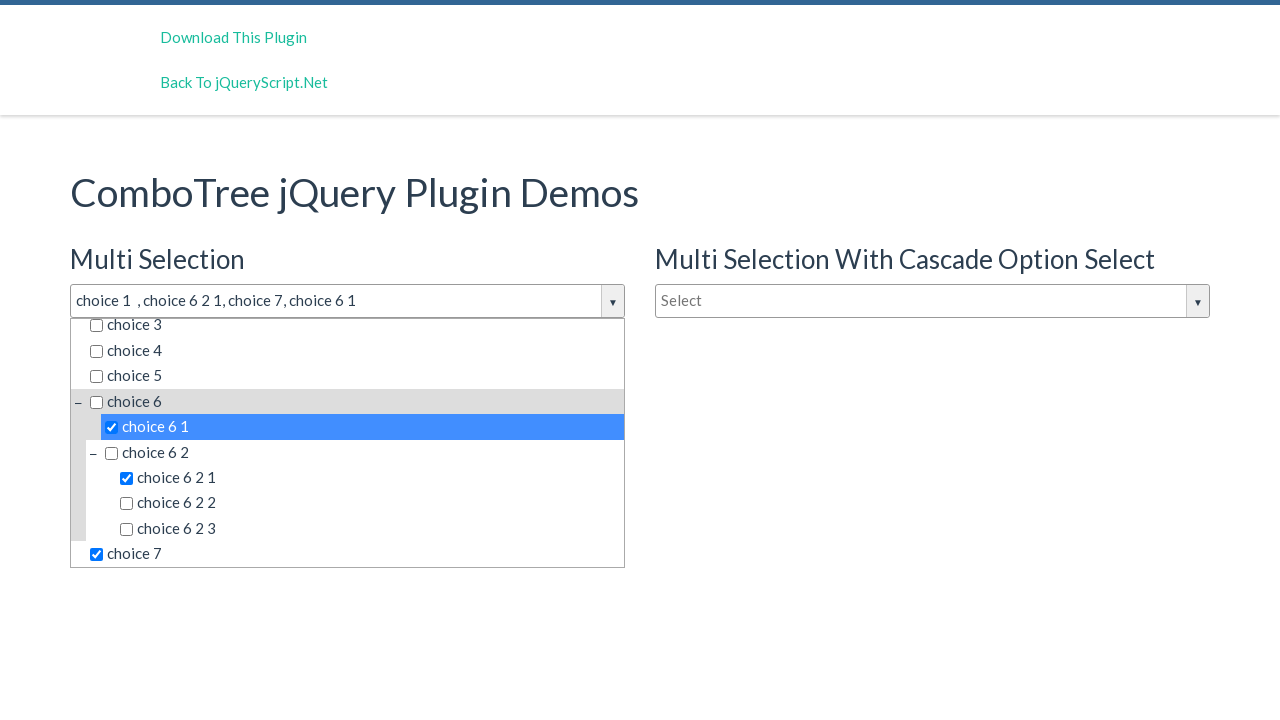

Located dropdown items, found 45 total items
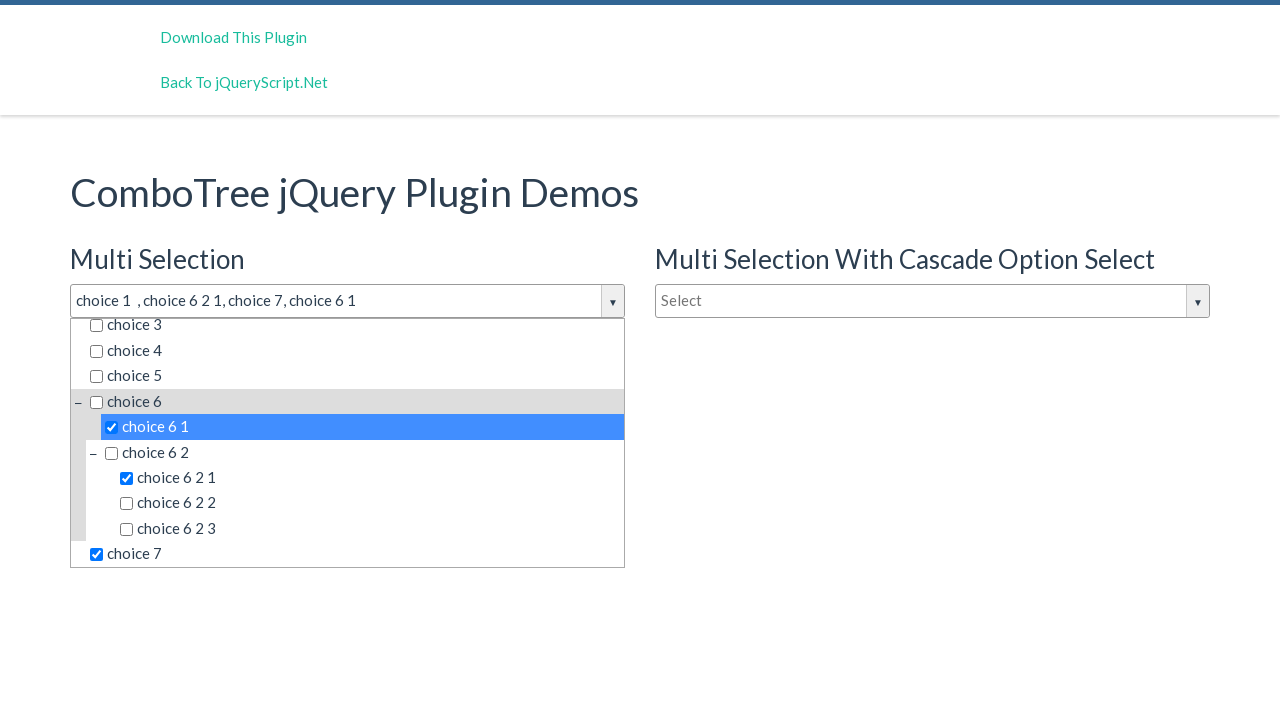

Clicked dropdown item at index 3 at (362, 440) on span.comboTreeItemTitle >> nth=3
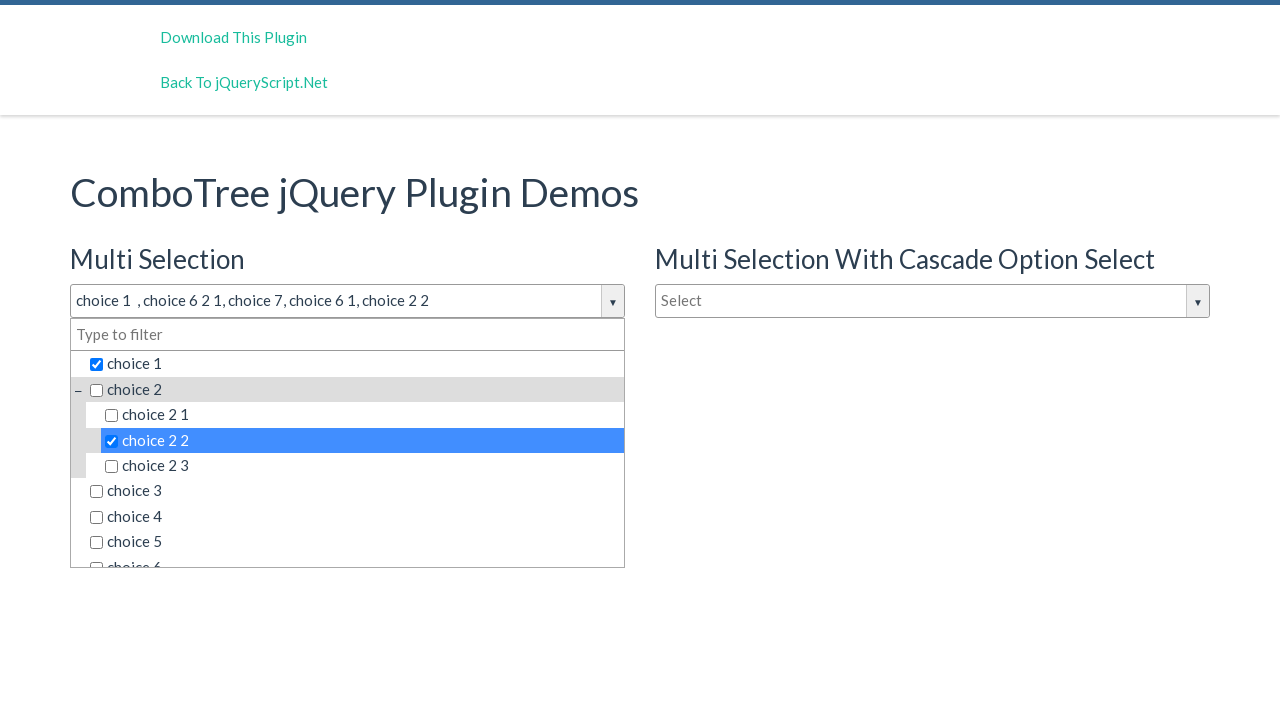

Waited 500ms after selection
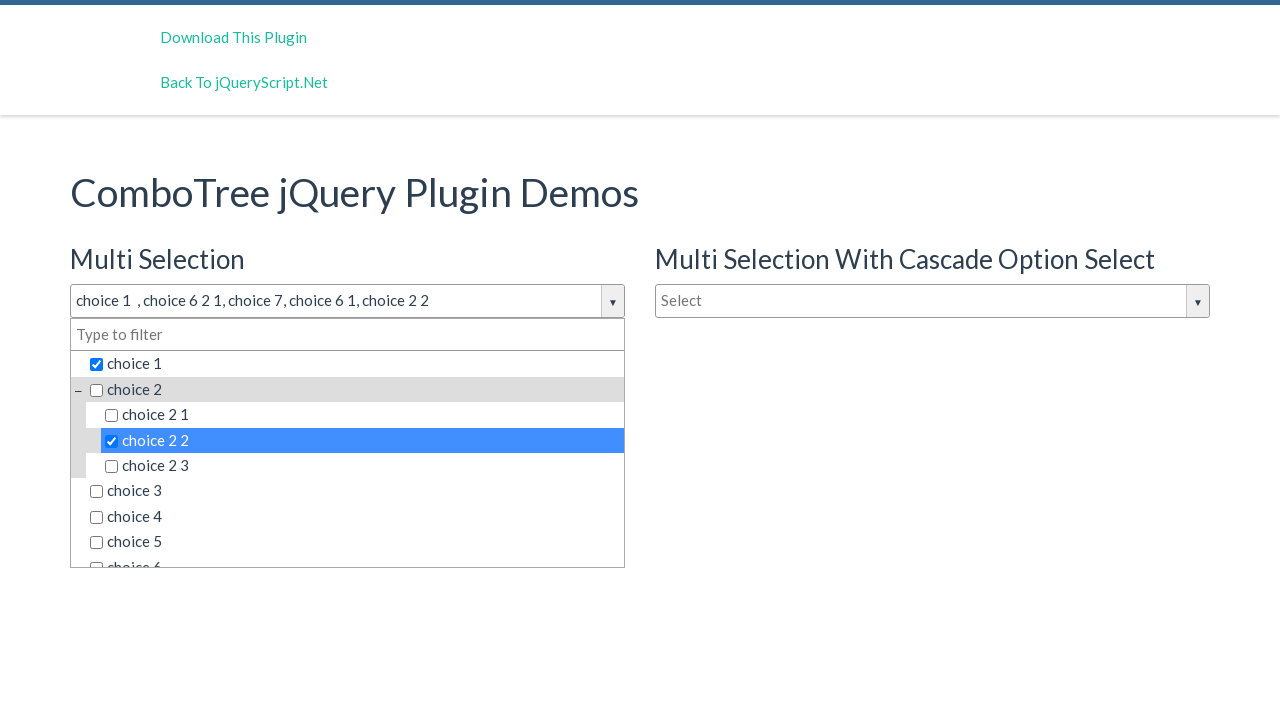

Clicked dropdown item at index 5 at (355, 491) on span.comboTreeItemTitle >> nth=5
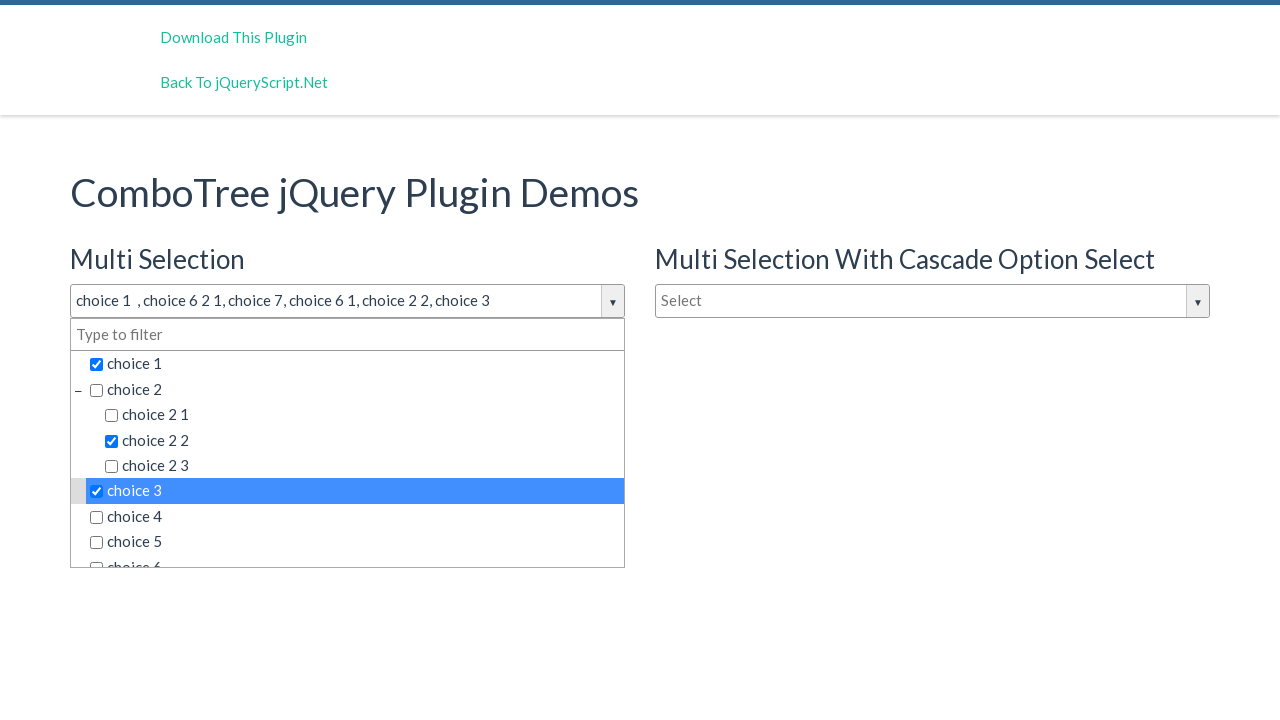

Waited 500ms after selection
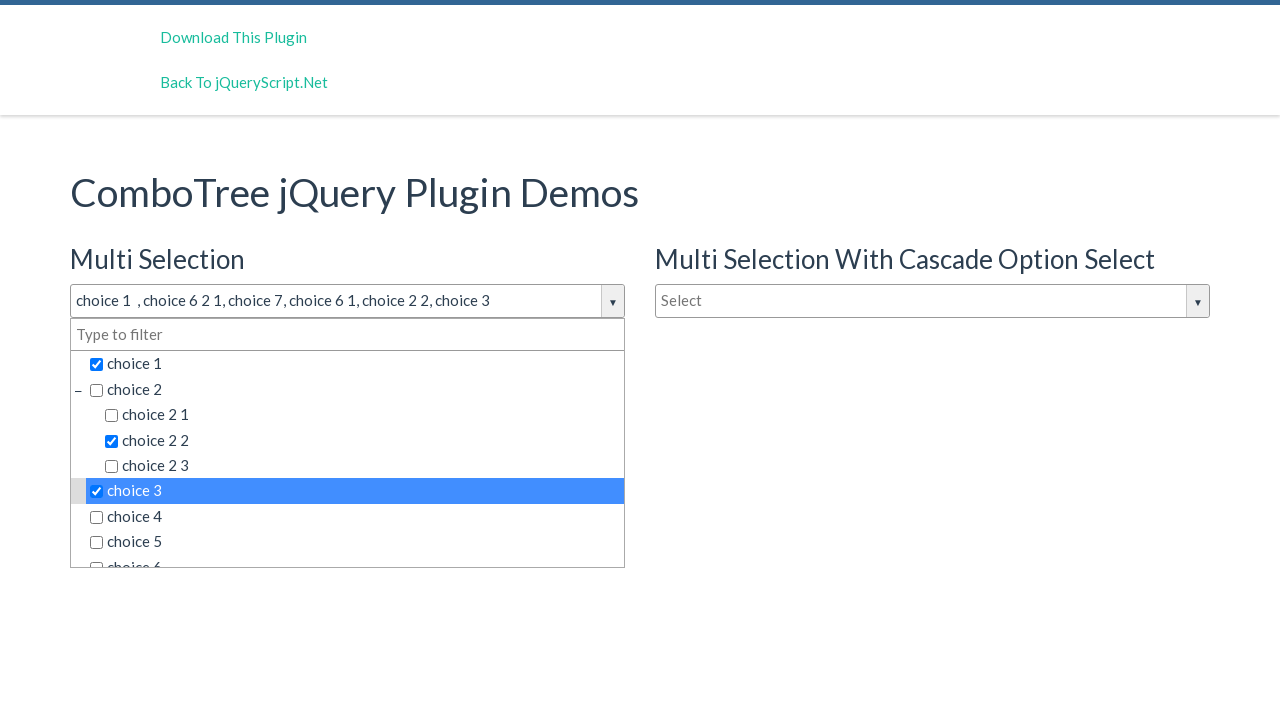

Verified dropdown items are still visible and functional
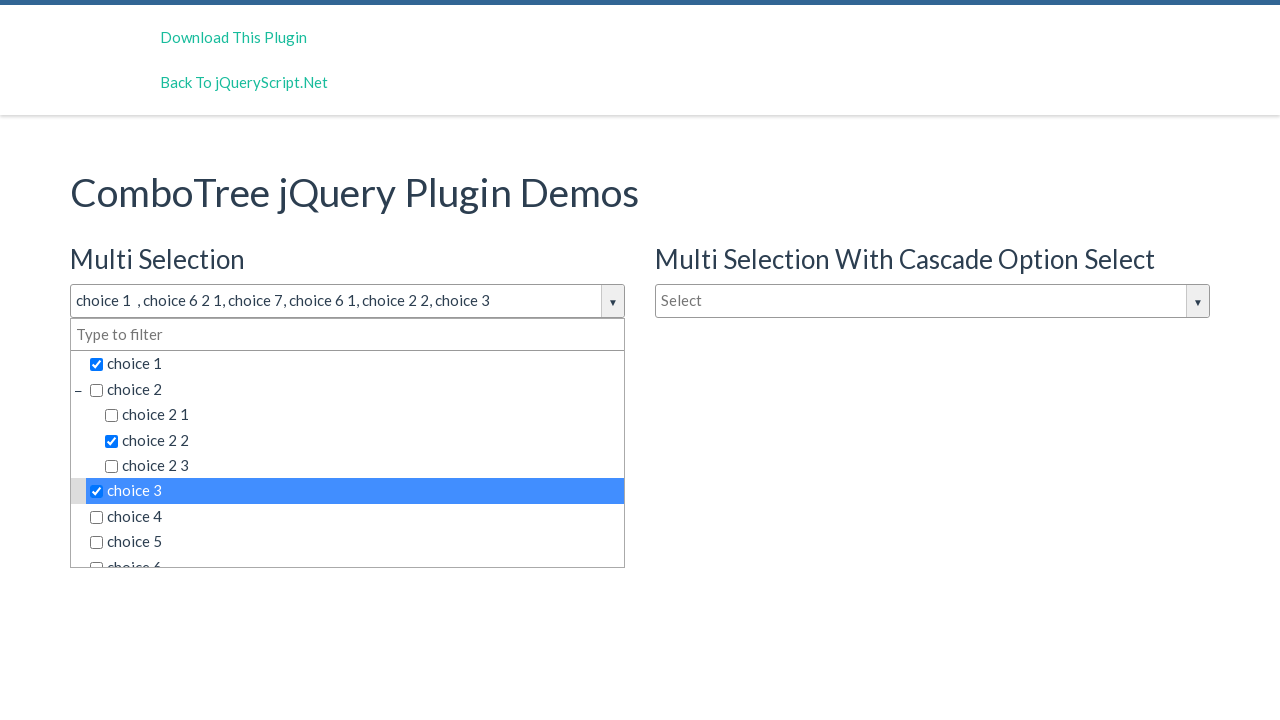

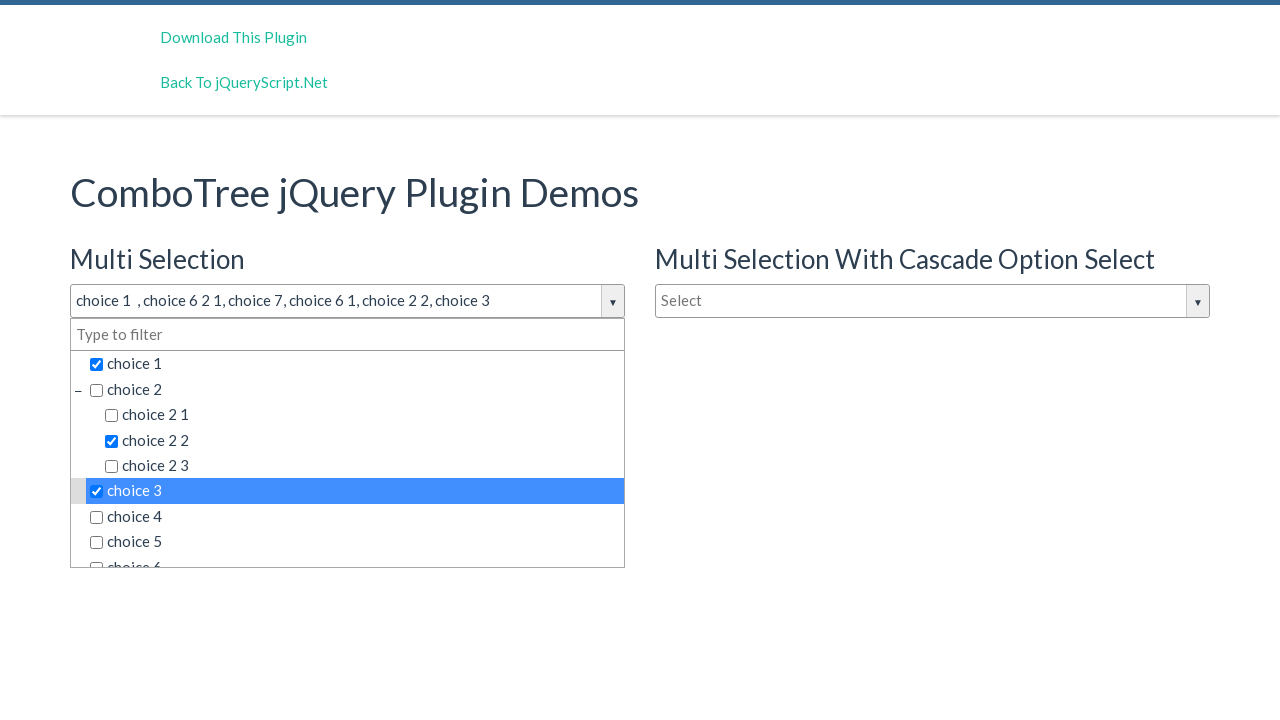